Tests the domain availability checker on registro.br by entering a domain name in the search field and submitting to check if it's available

Starting URL: https://registro.br/

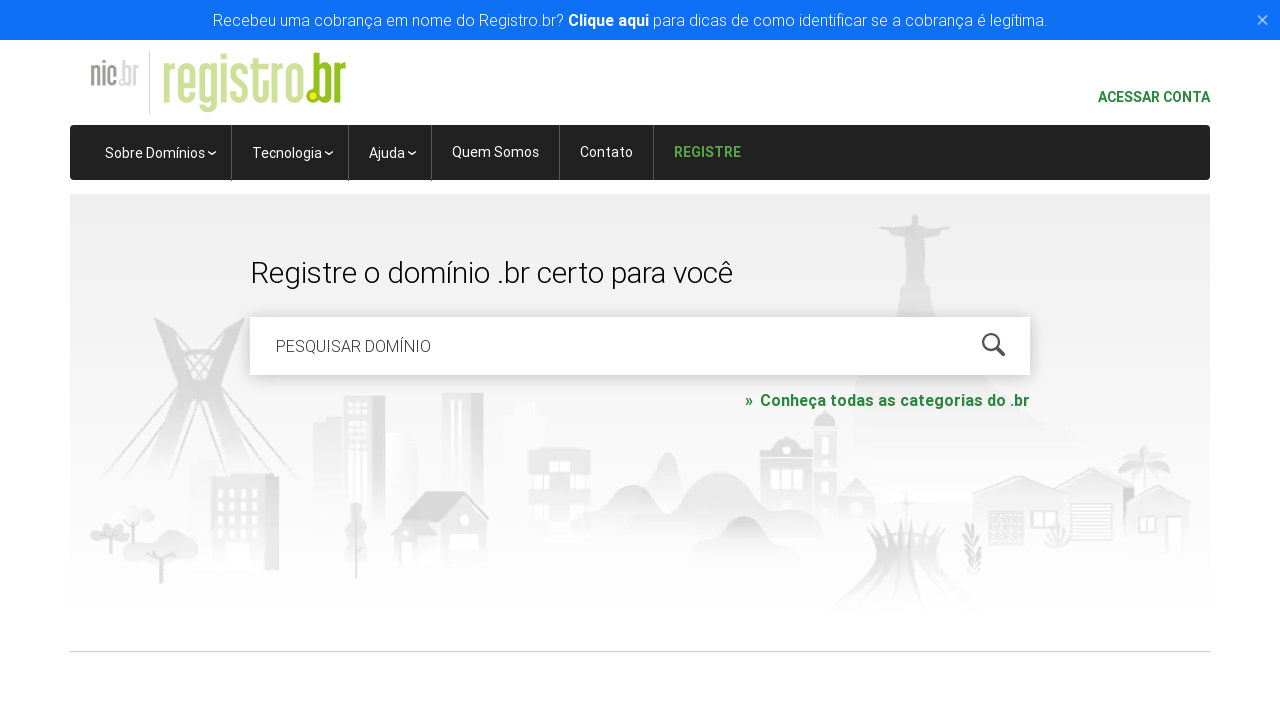

Cleared the domain search field on #is-avail-field
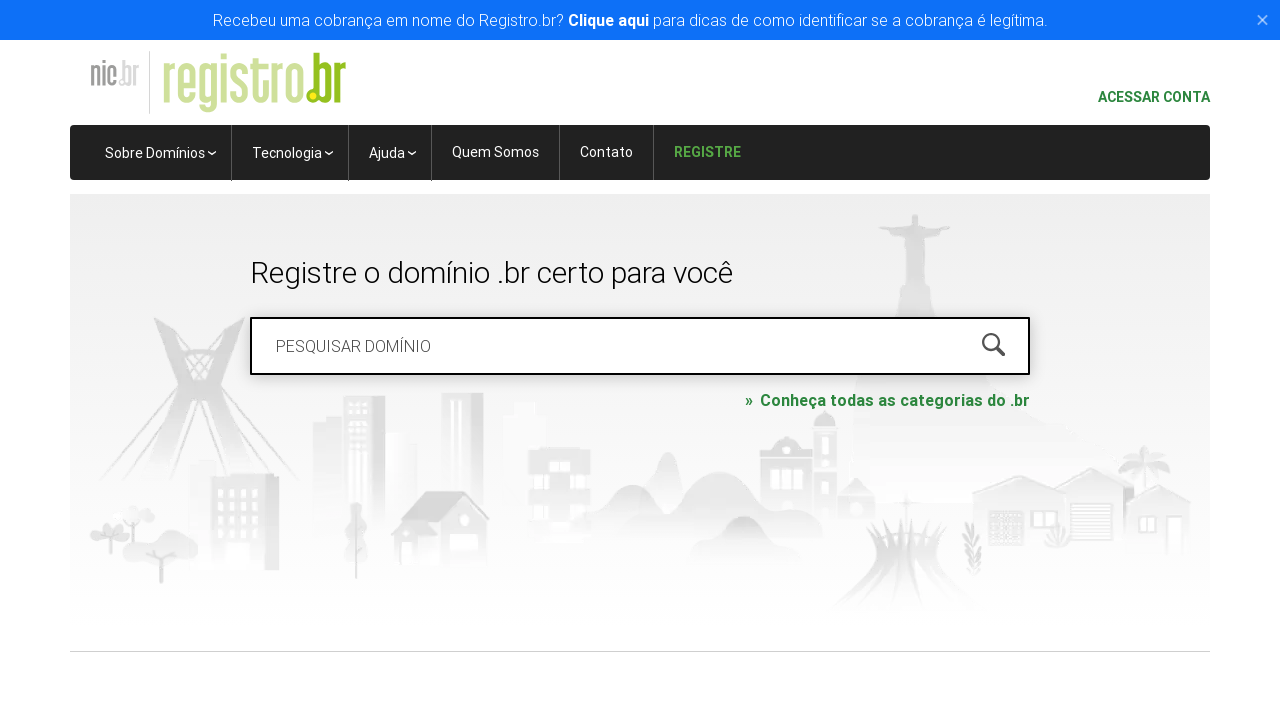

Entered domain 'meudominiodeexemplo2024.com.br' in search field on #is-avail-field
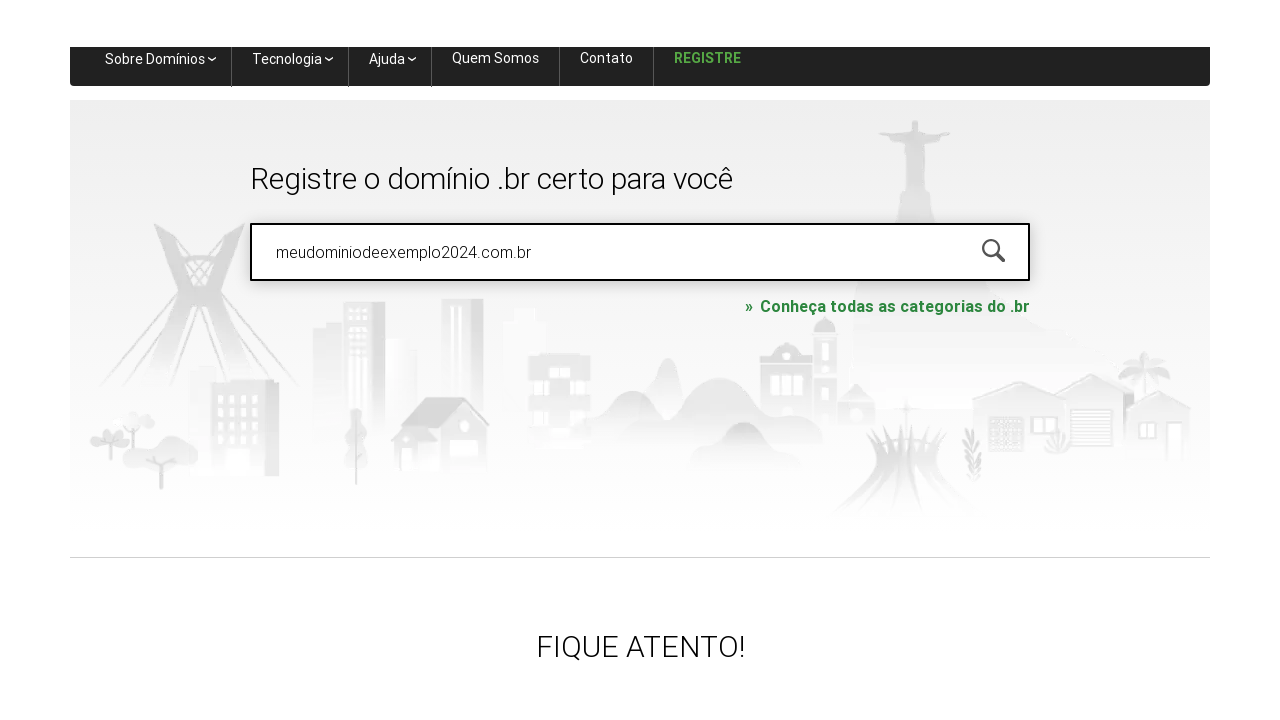

Pressed Enter to submit domain availability check on #is-avail-field
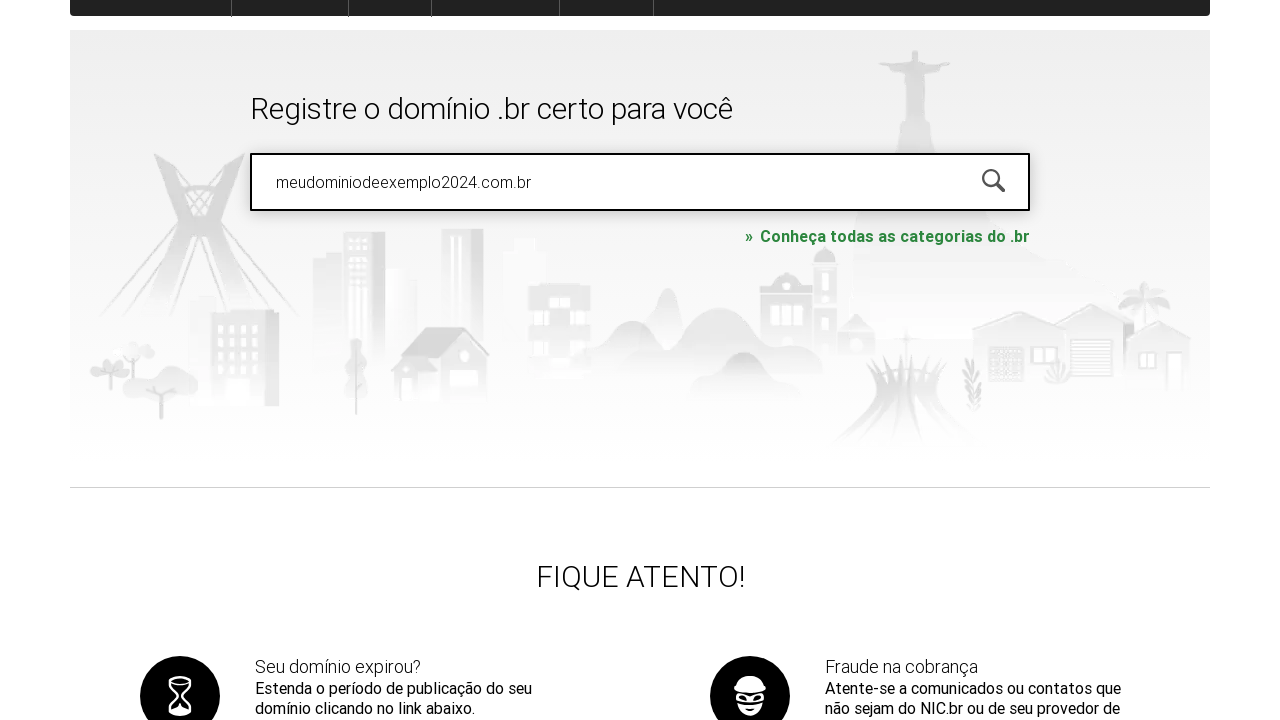

Domain availability results loaded
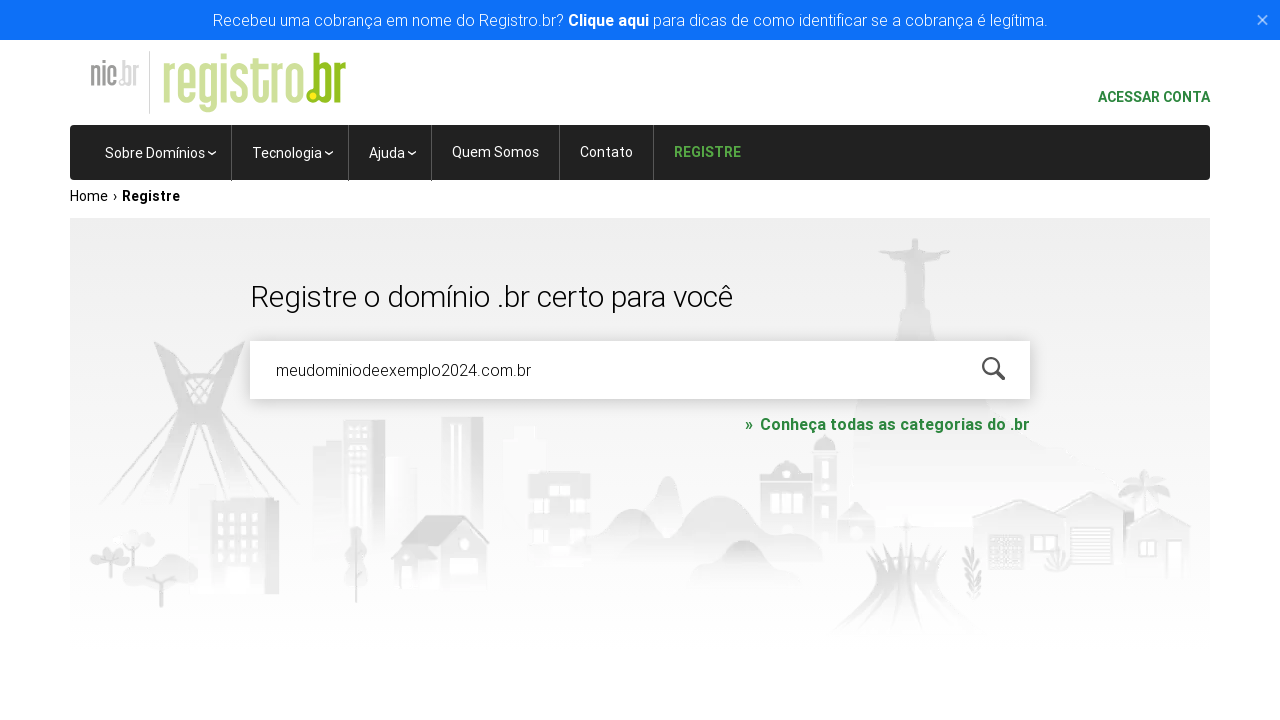

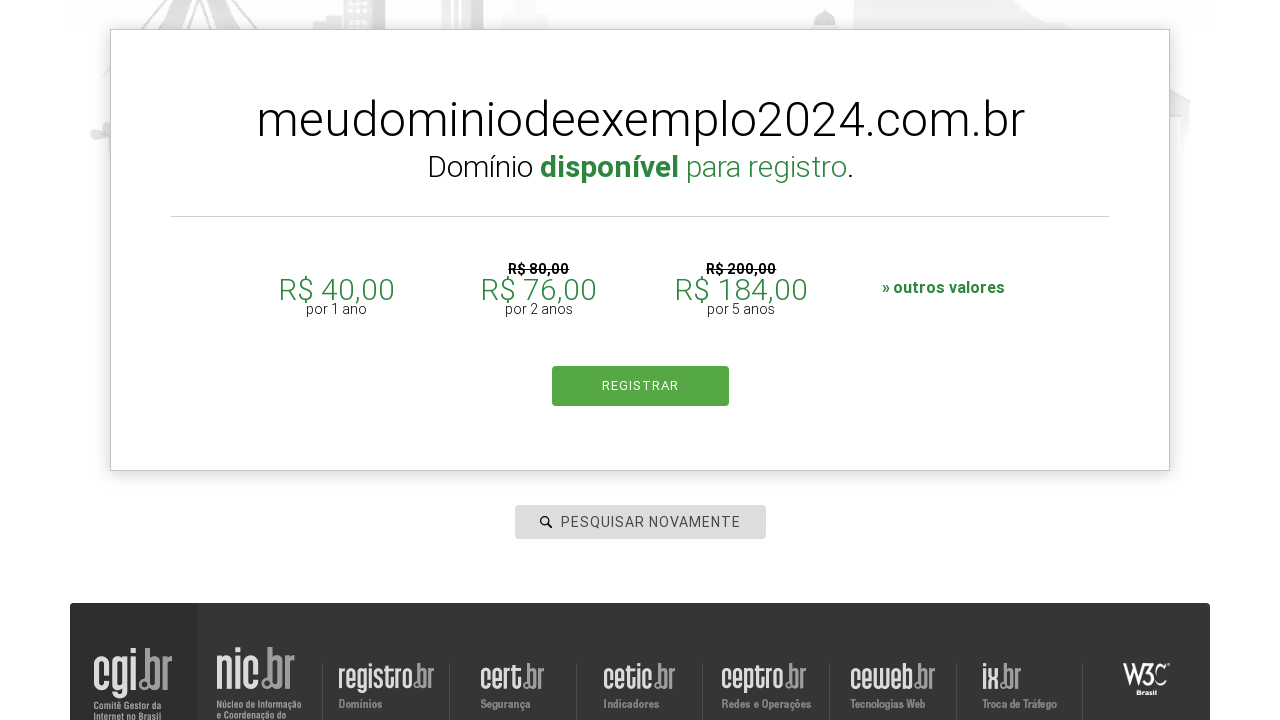